Navigates to the Kayak travel website homepage and verifies the page loads successfully

Starting URL: https://www.kayak.com/

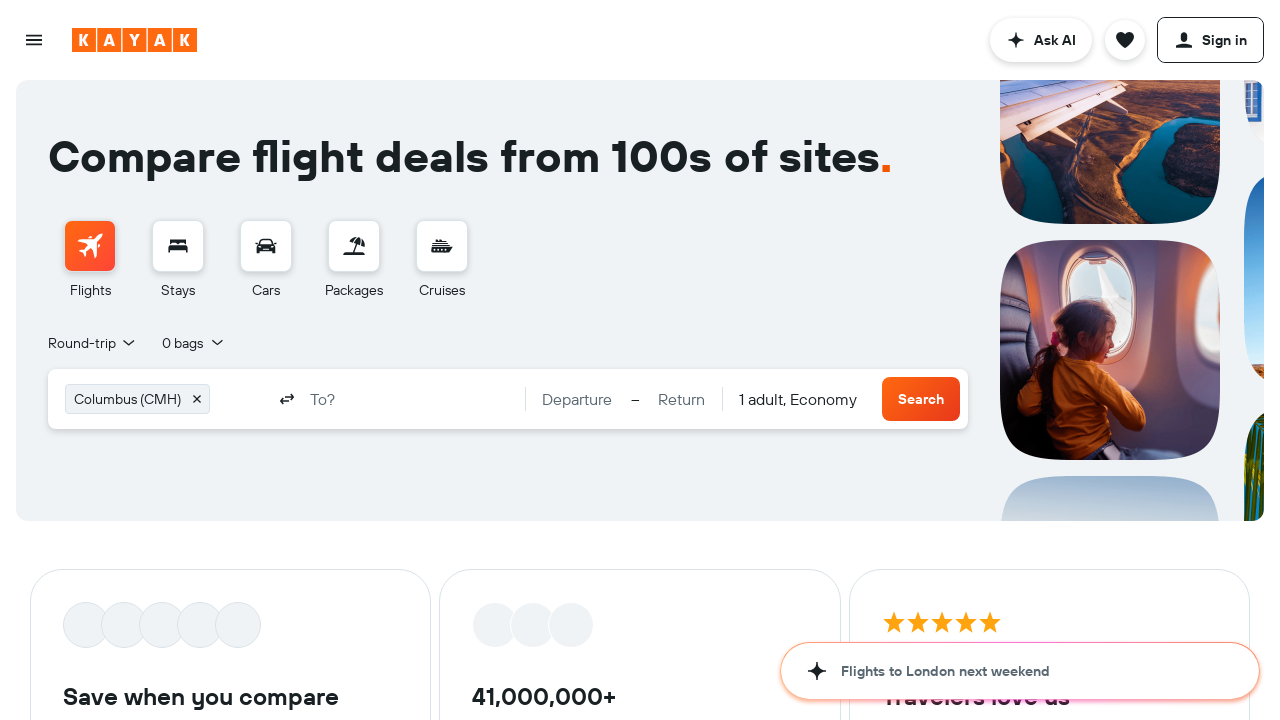

Waited for page DOM to be fully loaded
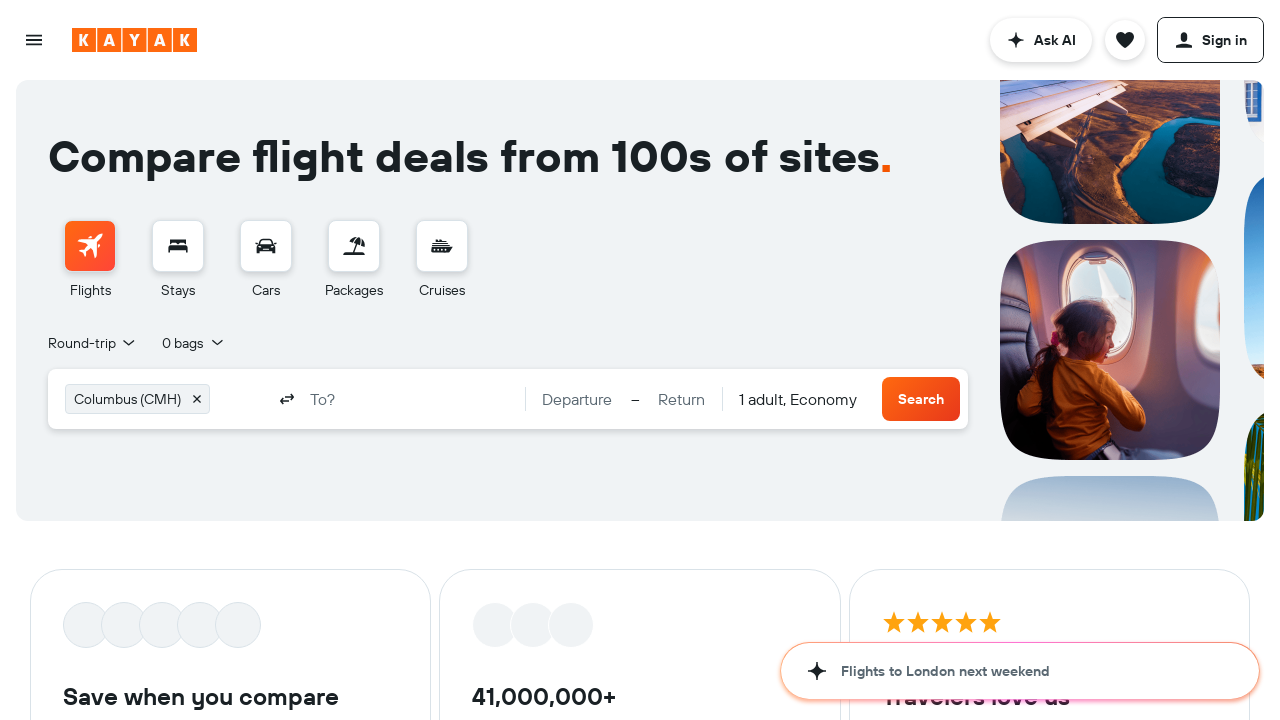

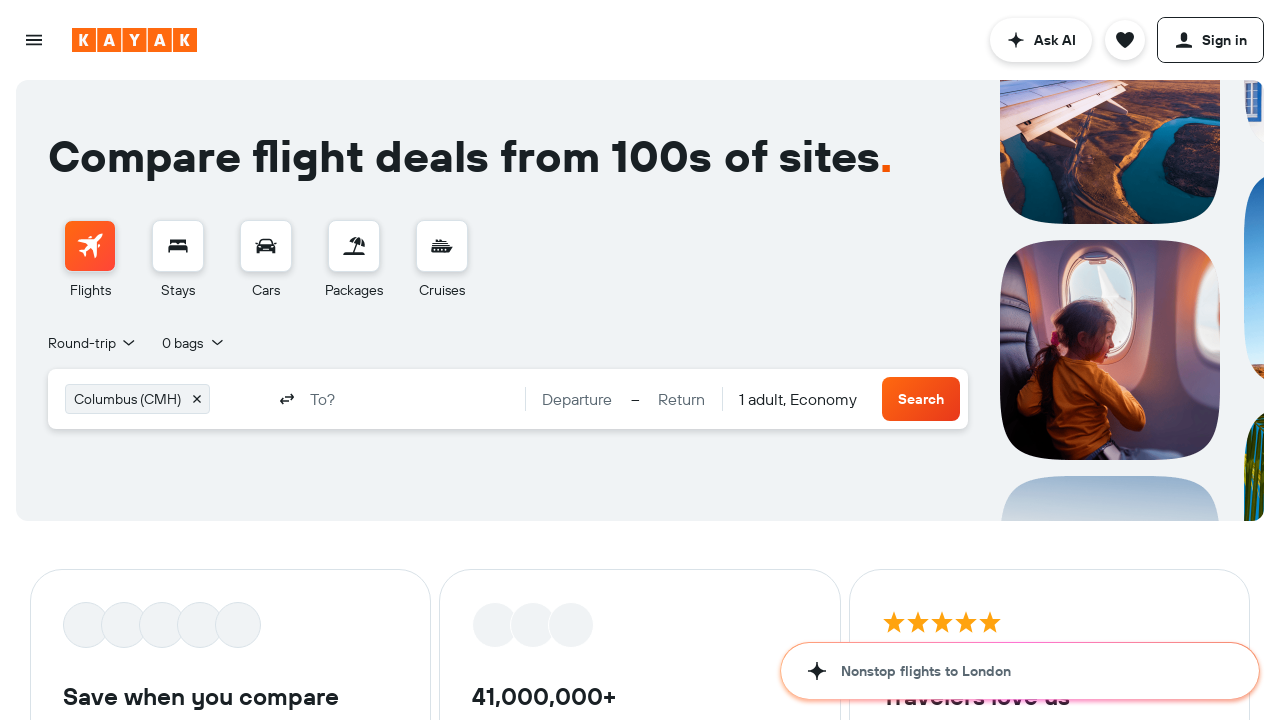